Tests the autocomplete suggestion feature by typing "am" and selecting "Cambodia" from the dropdown suggestions.

Starting URL: https://rahulshettyacademy.com/AutomationPractice/

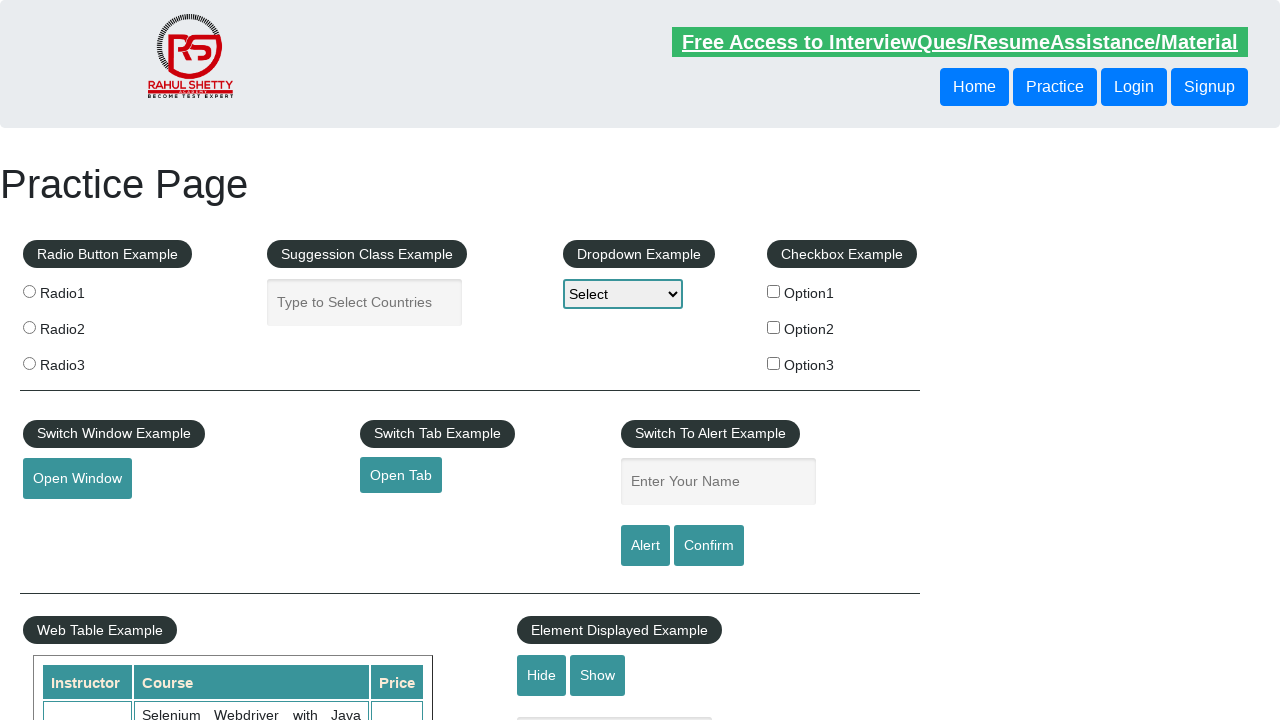

Clicked on the autocomplete input field at (365, 302) on xpath=//input[@id="autocomplete"]
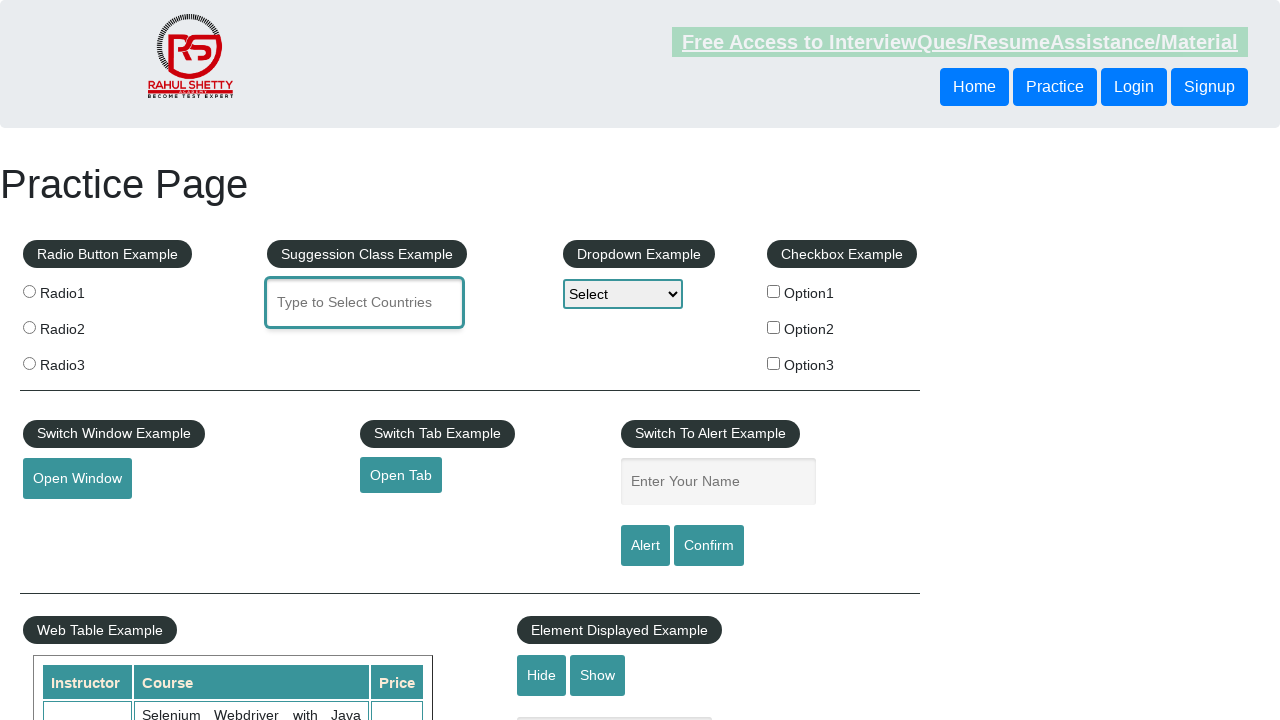

Cleared the autocomplete input field on xpath=//input[@id="autocomplete"]
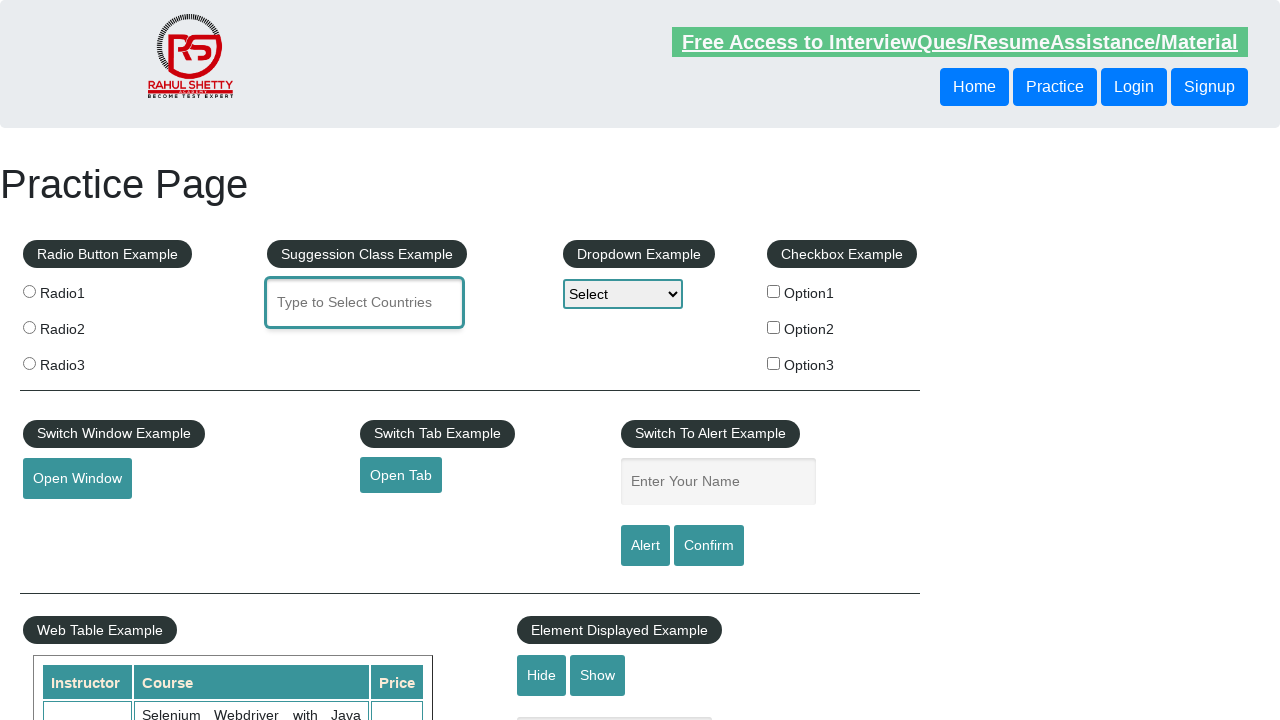

Typed 'am' with delay to trigger autocomplete suggestions
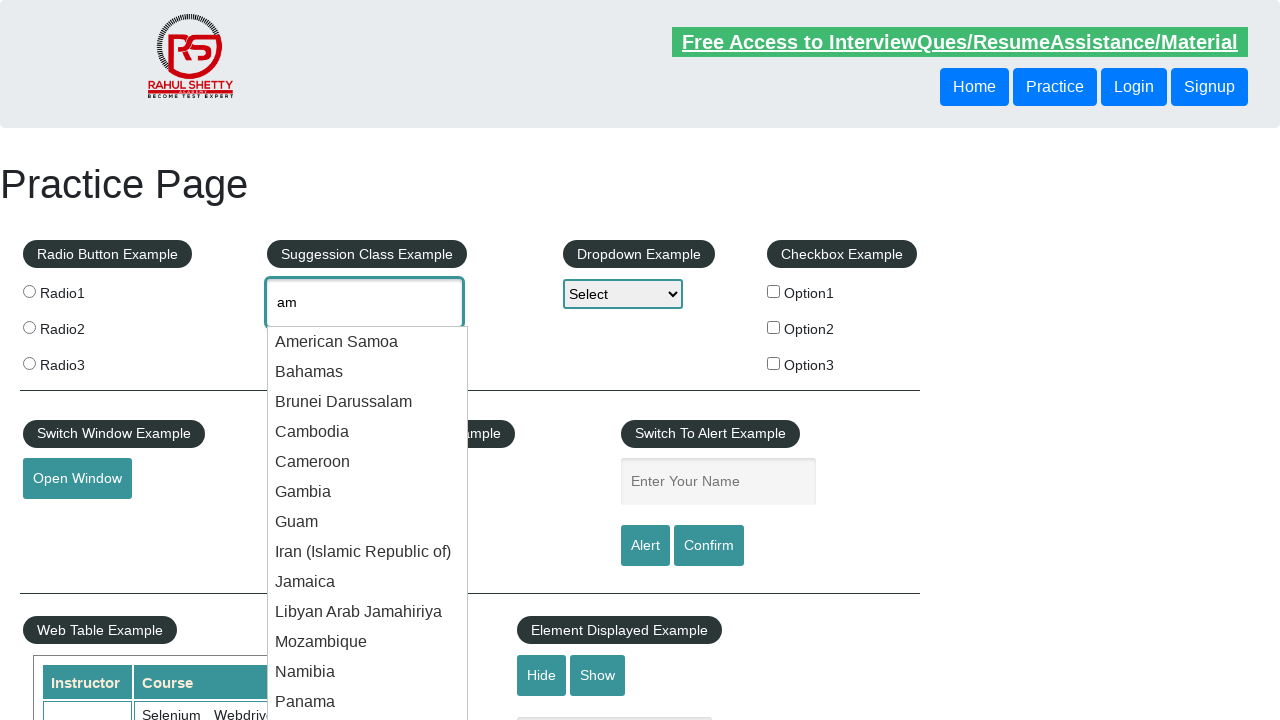

Selected 'Cambodia' from the dropdown suggestions at (368, 432) on #ui-id-1 li >> internal:has-text="cambodia"i >> nth=0
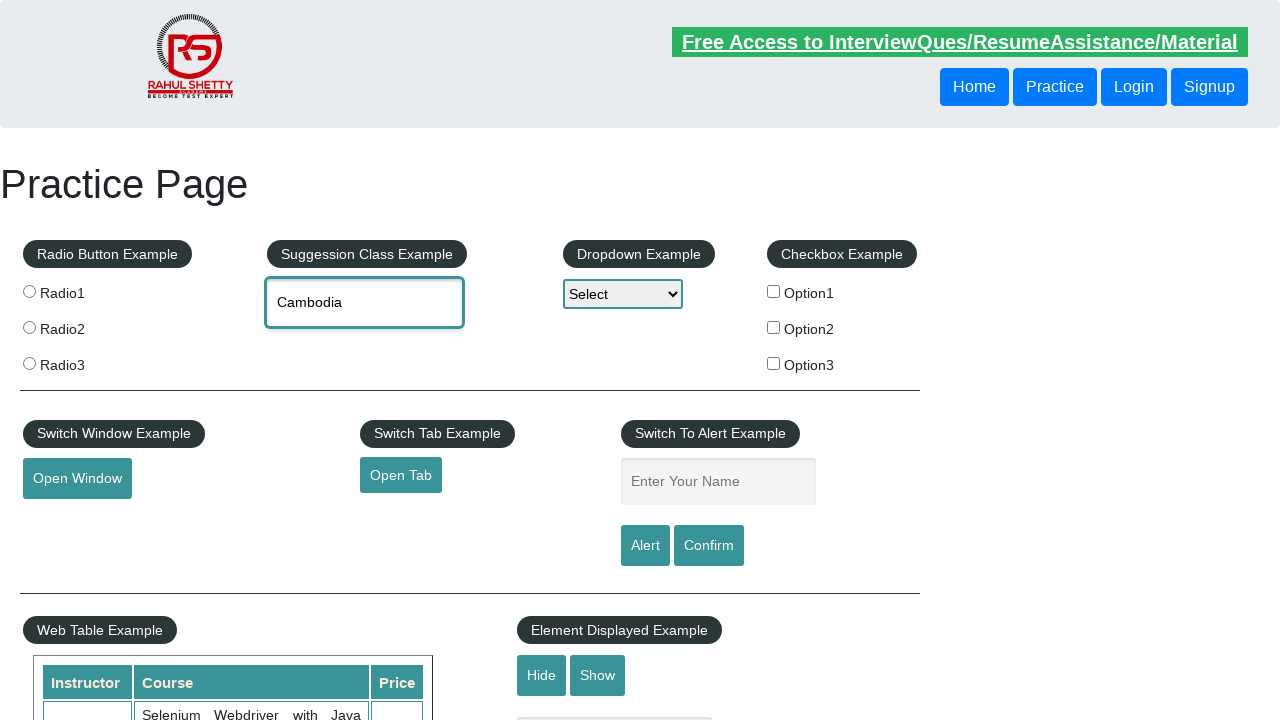

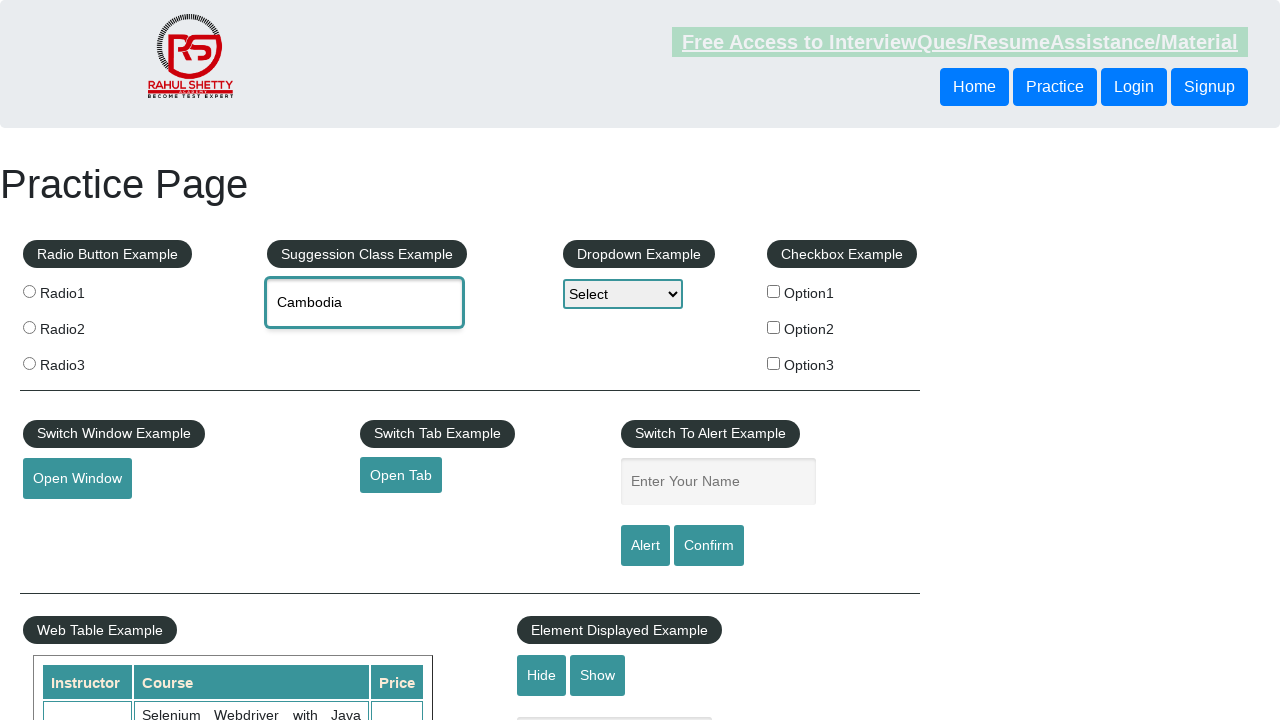